Tests signup form validation with username less than 3 characters

Starting URL: https://selenium-blog.herokuapp.com/signup

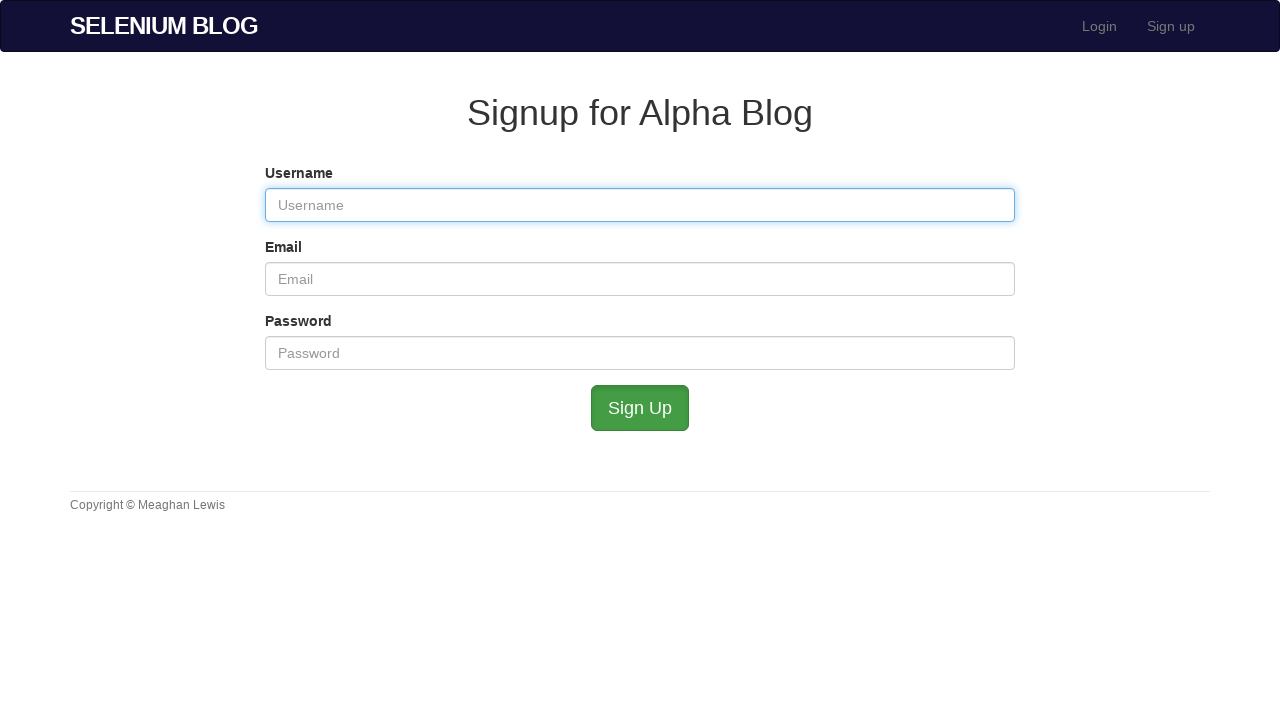

Filled username field with 'J4' (less than 3 characters) on input[name='user[username]']
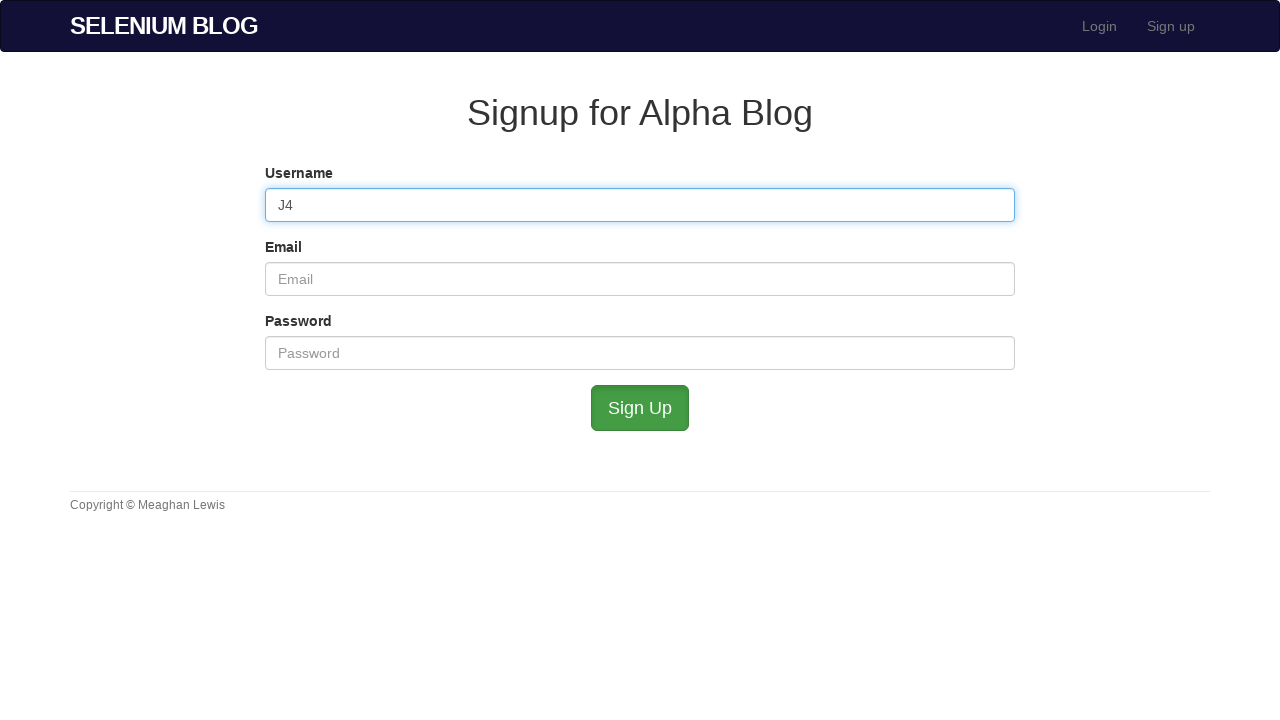

Filled email field with 'jennee30@testemail.com' on input[name='user[email]']
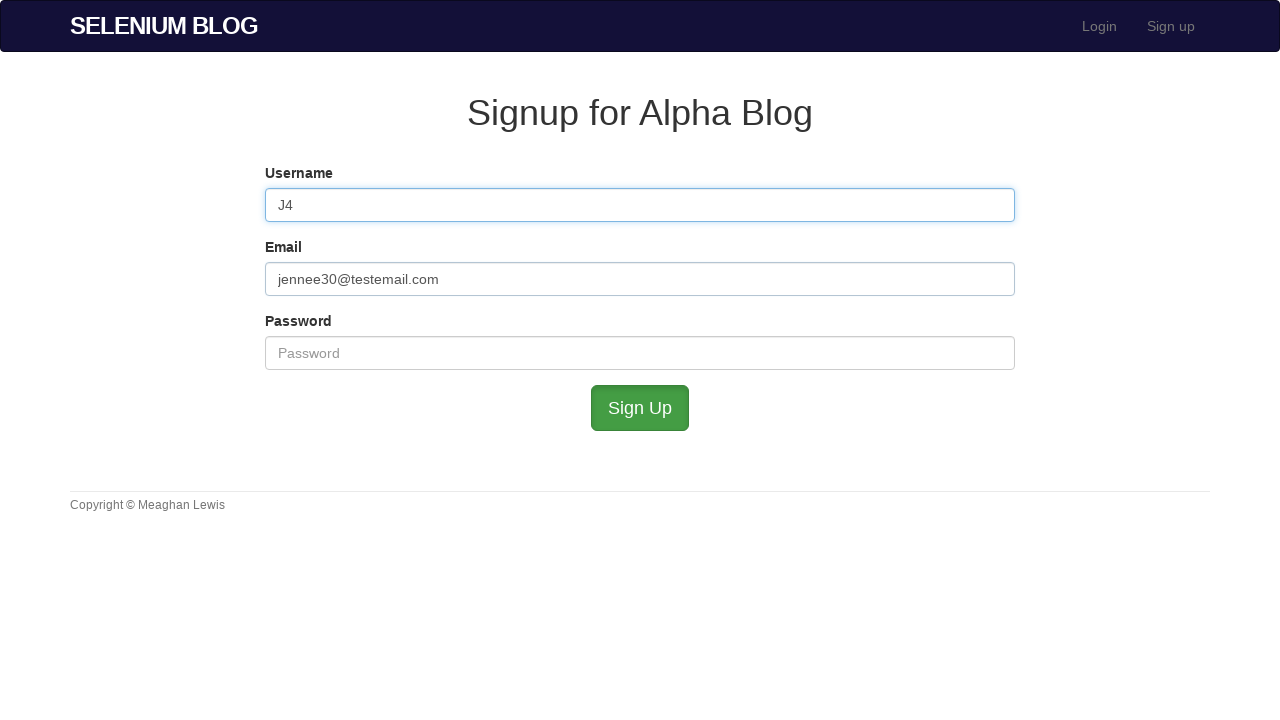

Filled password field with 'password' on input[name='user[password]']
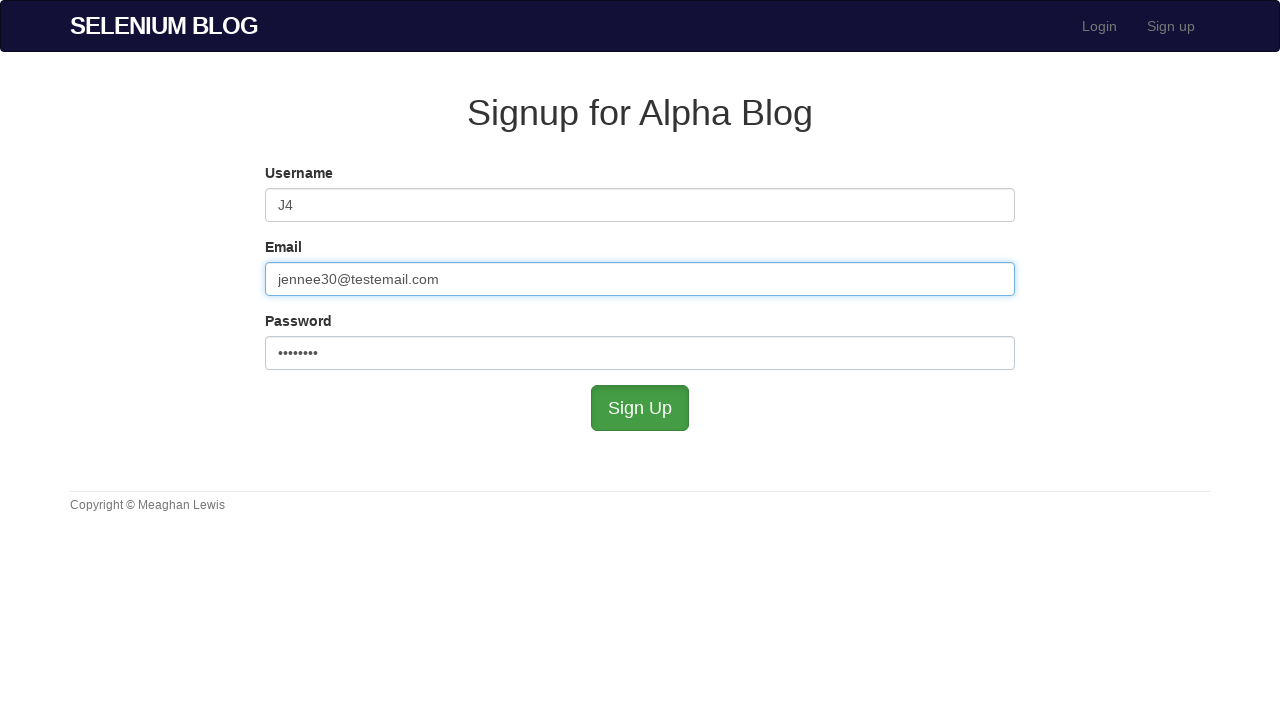

Clicked submit button to attempt signup at (640, 408) on #submit
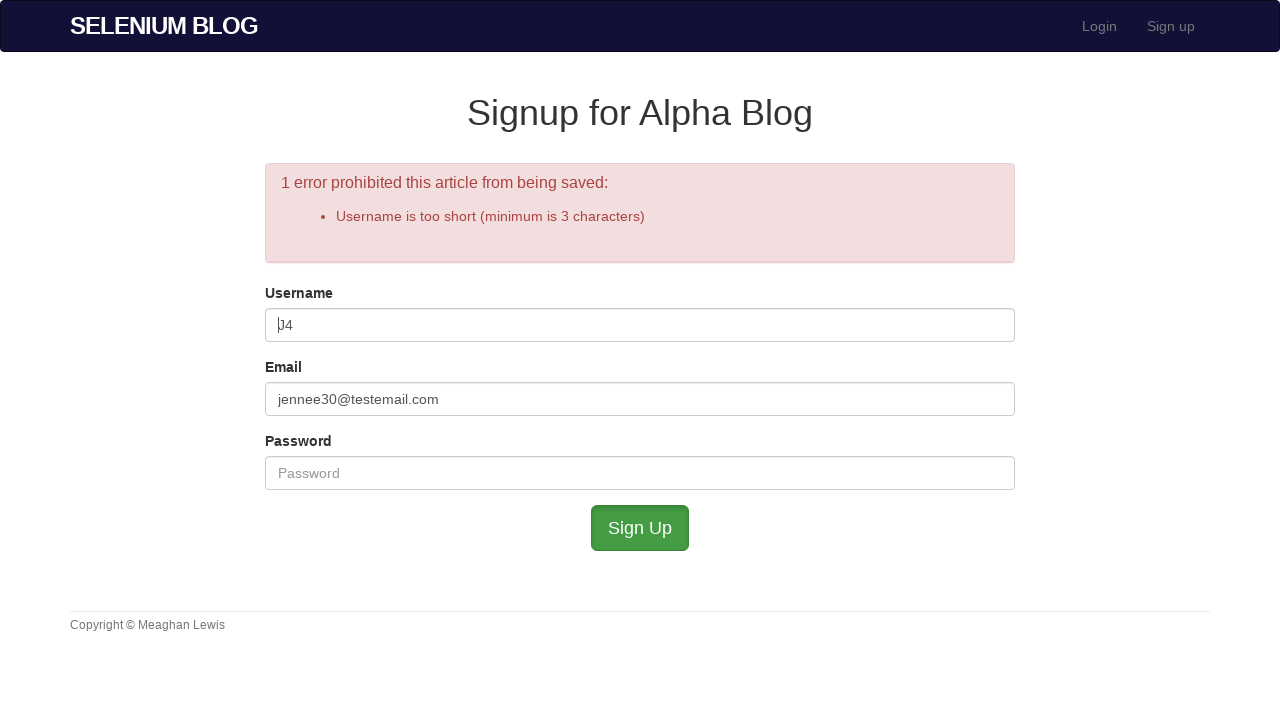

Error message appeared validating invalid username rejection
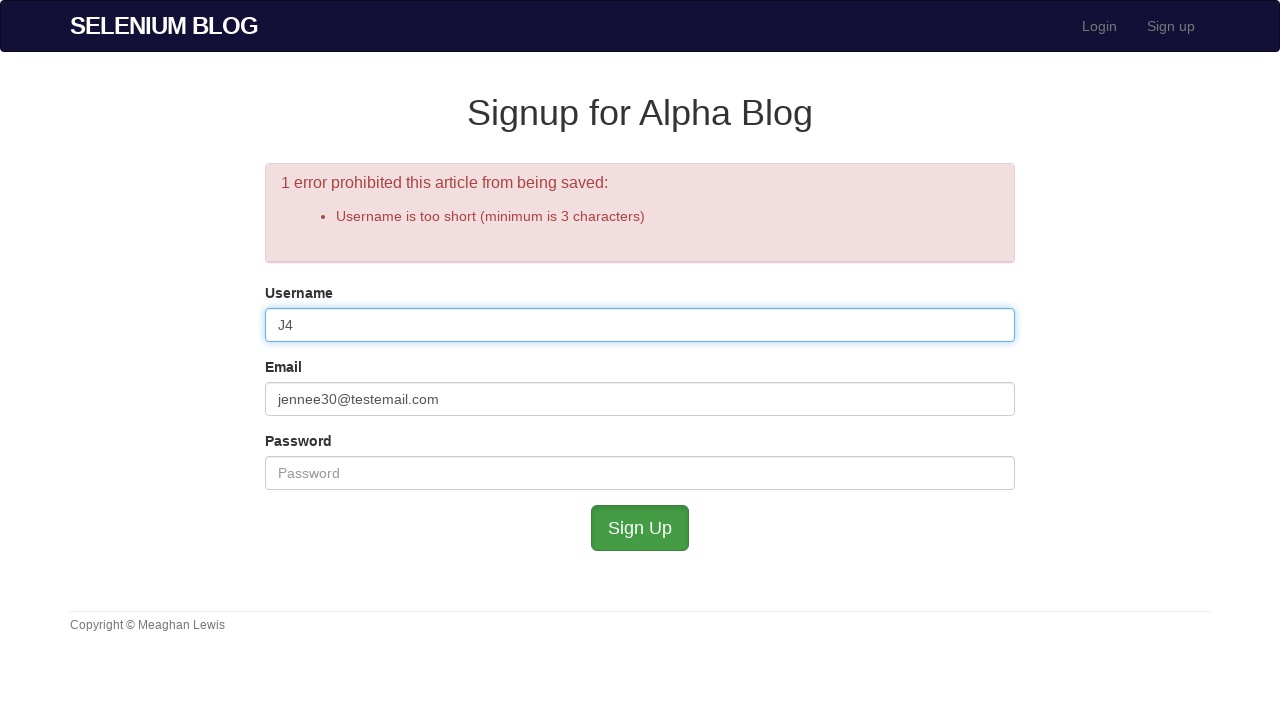

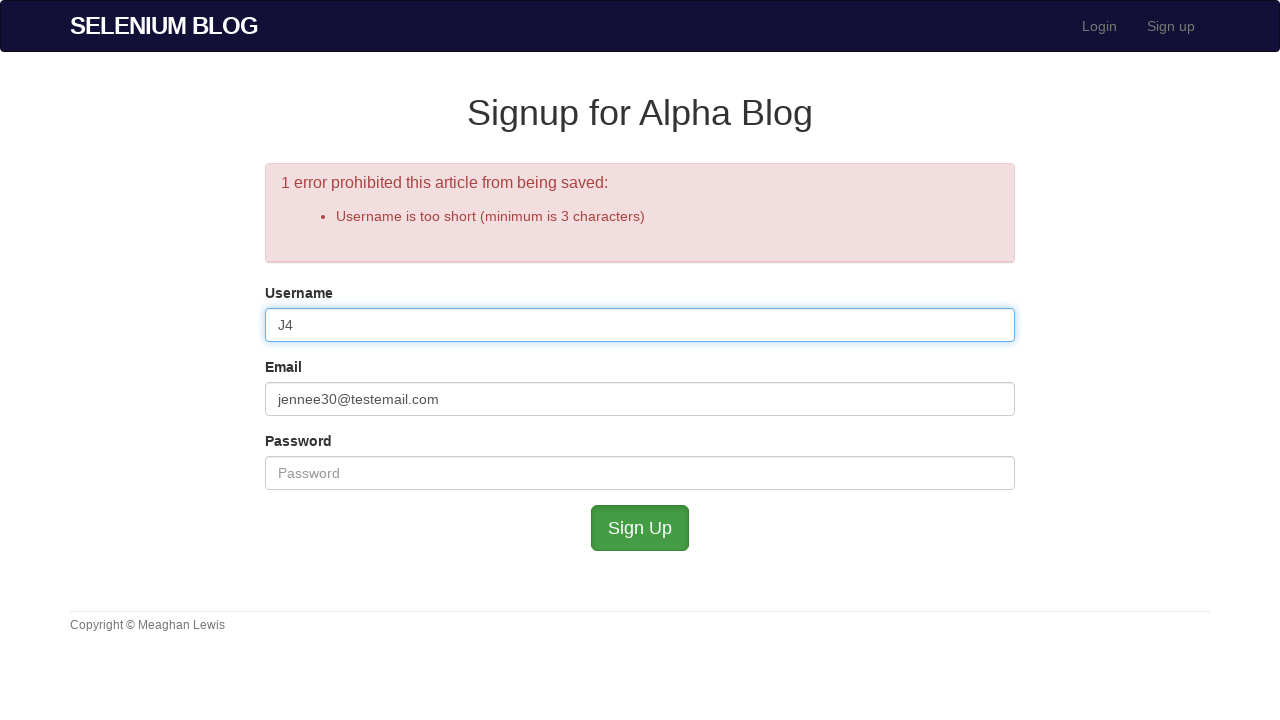